Tests the Windows handling demo page by clicking a button that opens a new tabbed window

Starting URL: http://demo.automationtesting.in/Windows.html

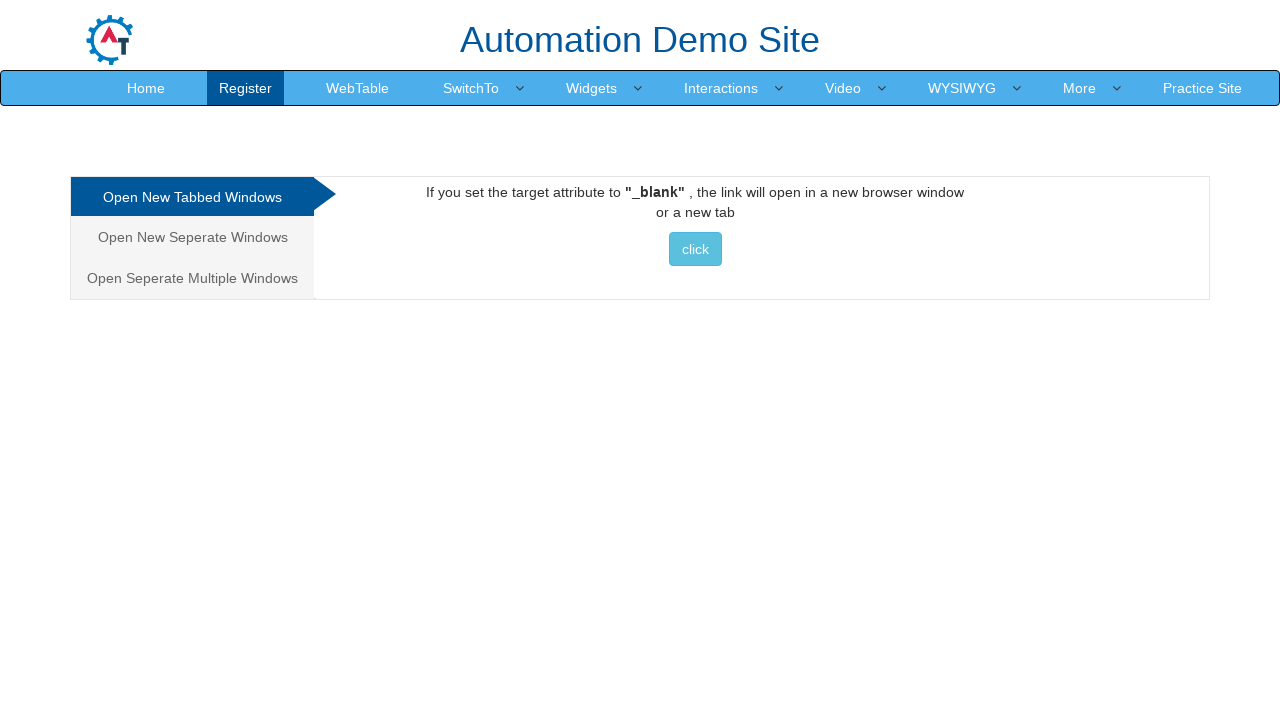

Clicked button to open a new tabbed window at (695, 249) on xpath=//*[@id='Tabbed']/a/button
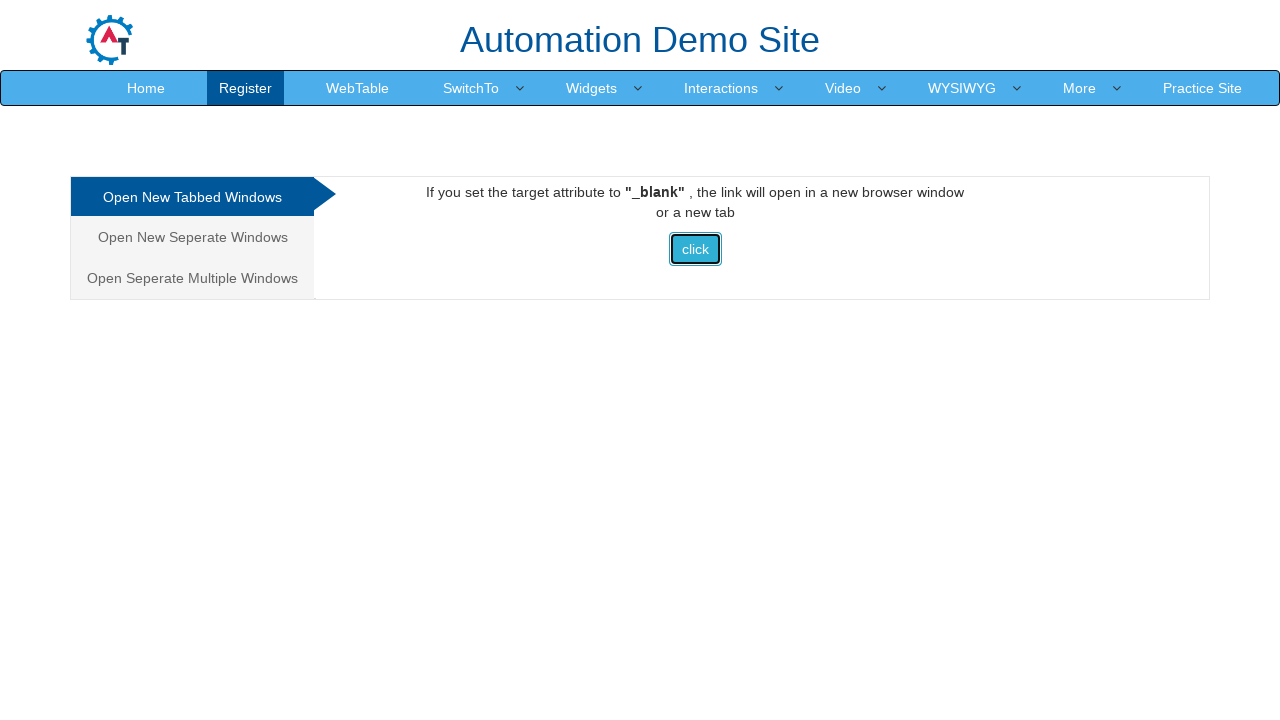

Waited 2 seconds for new window to open
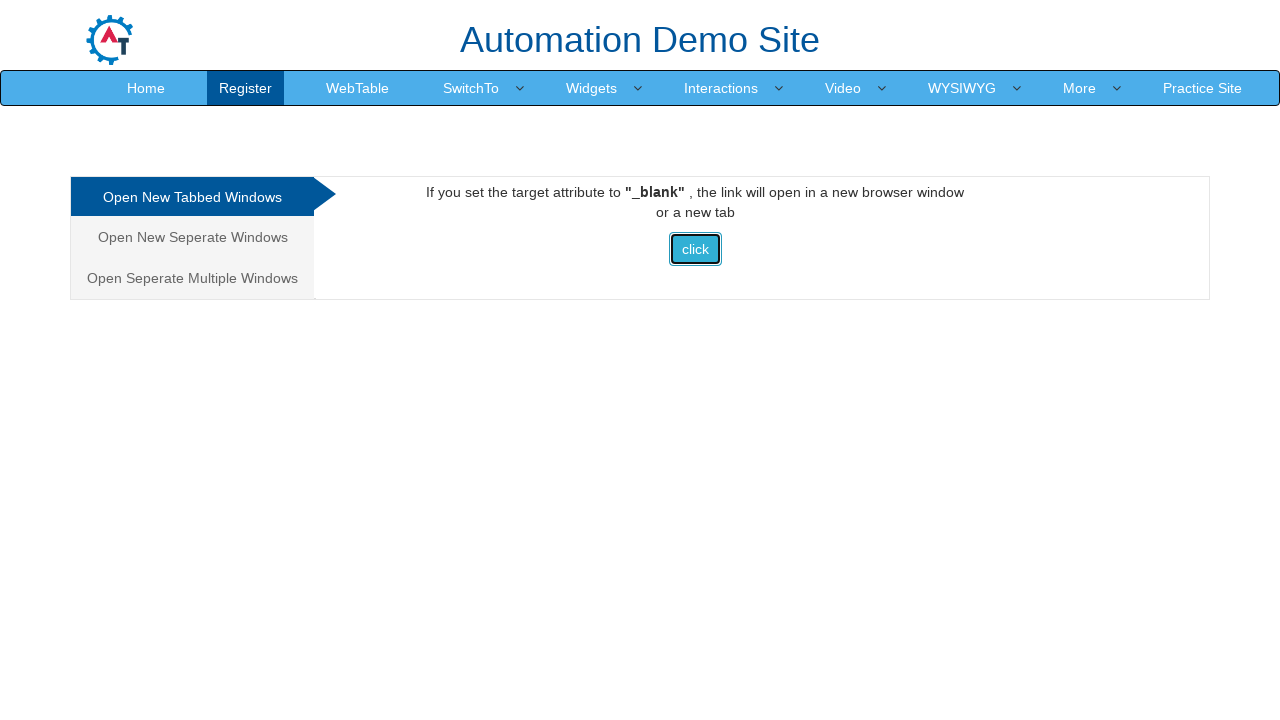

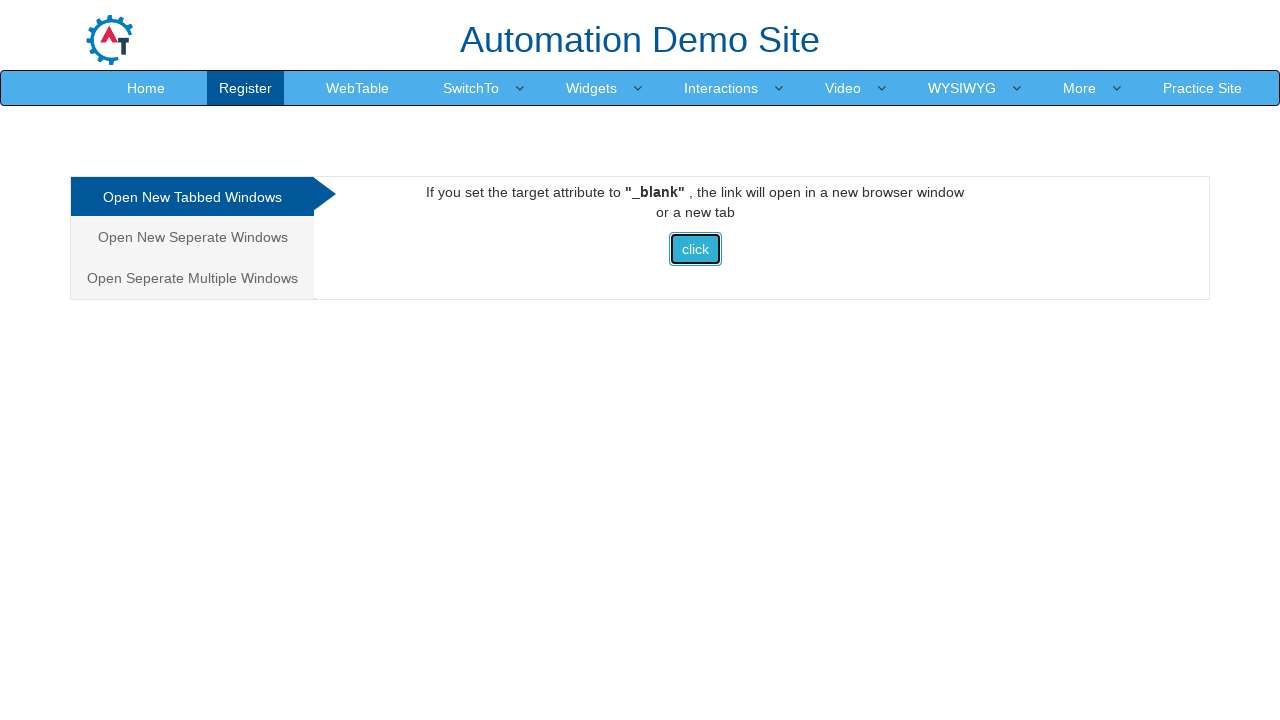